Tests retrieving a pet by ID through the Swagger UI by entering a pet ID and executing the API call

Starting URL: https://petstore3.swagger.io/#/pet/getPetById

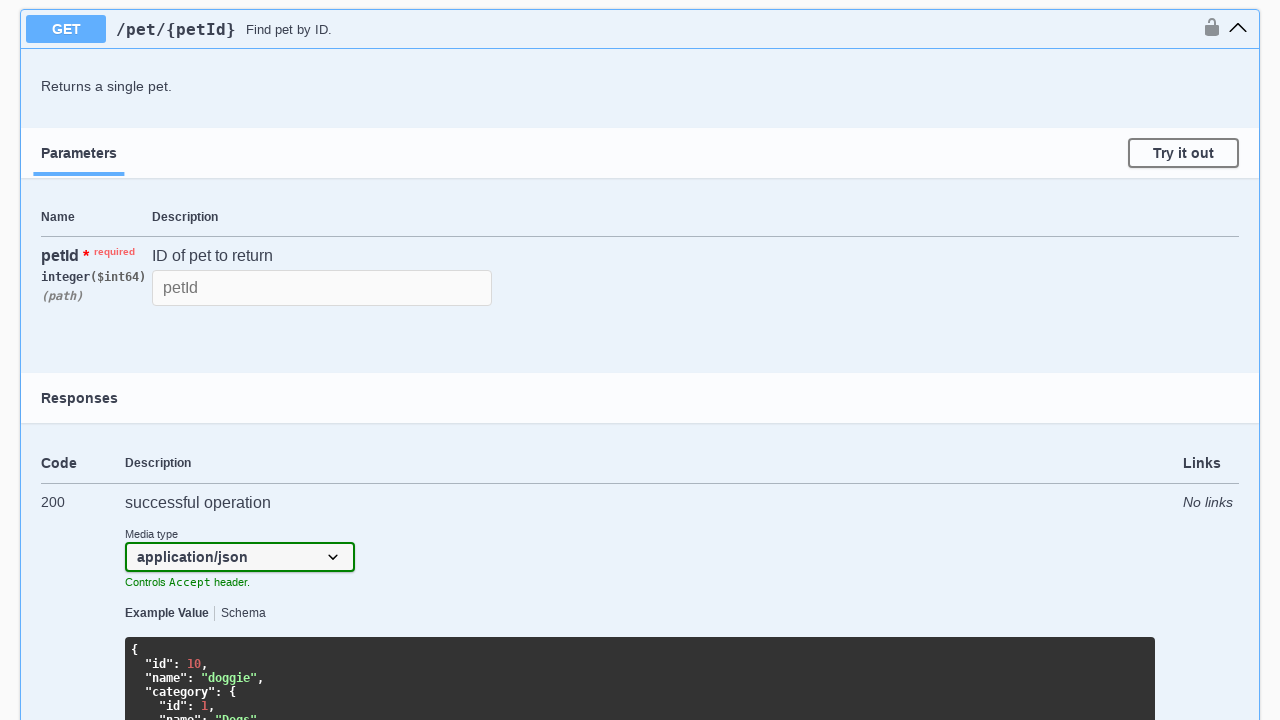

Waited for 'Try it out' button to load in getPetById operation
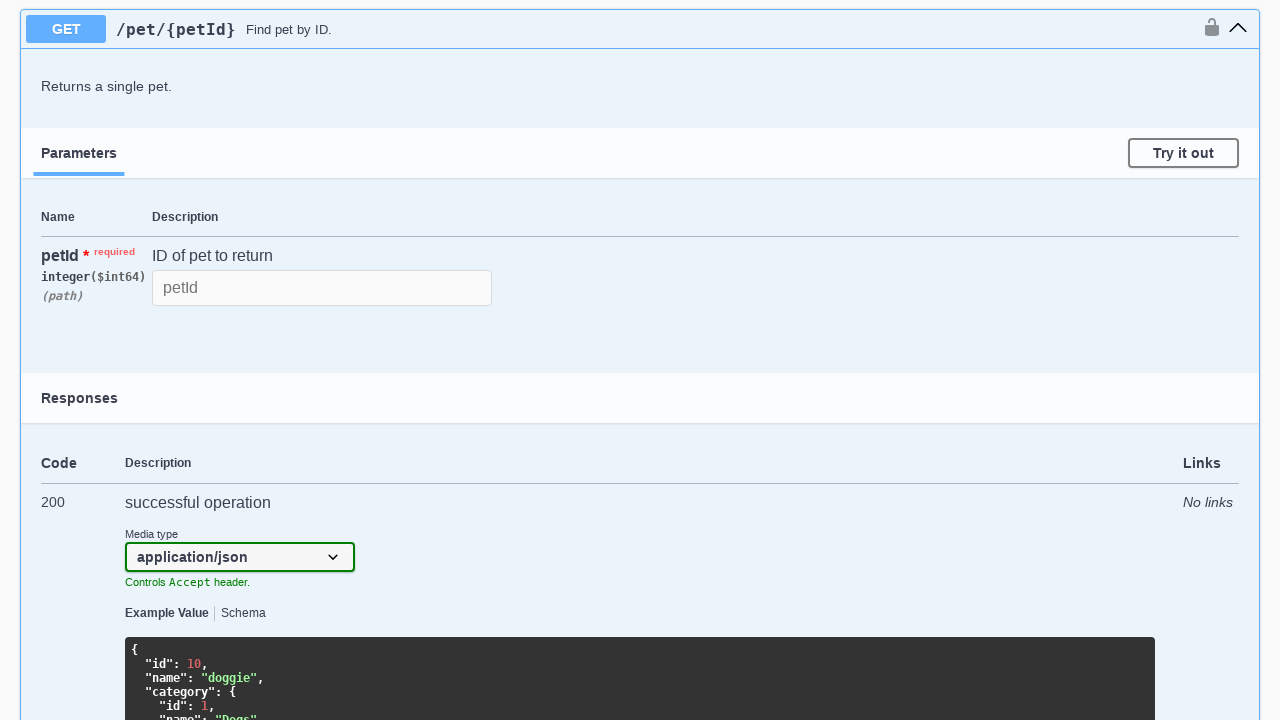

Clicked 'Try it out' button to enable API testing at (1184, 153) on //*[@id="operations-pet-getPetById"]/div[2]/div/div[2]/div[1]/div[2]/button
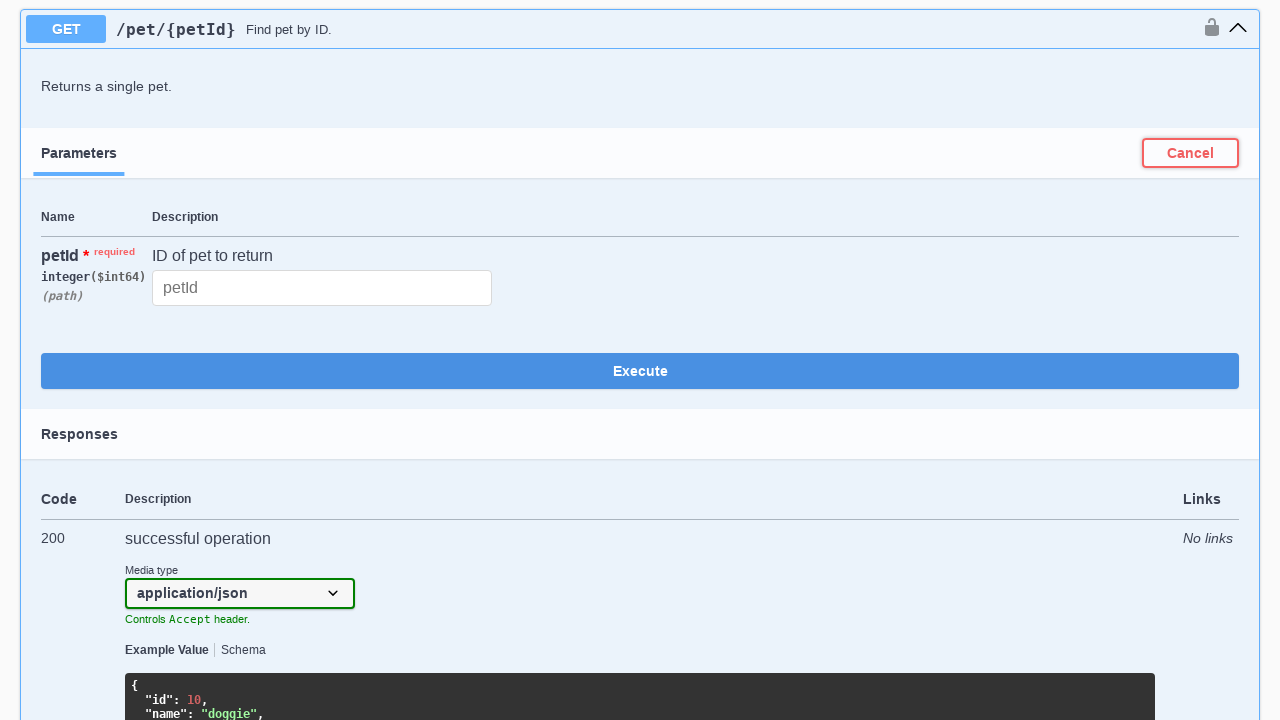

Cleared the pet ID input field on //*[@id="operations-pet-getPetById"]/div[2]/div/div[2]/div[2]/div/table/tbody/tr
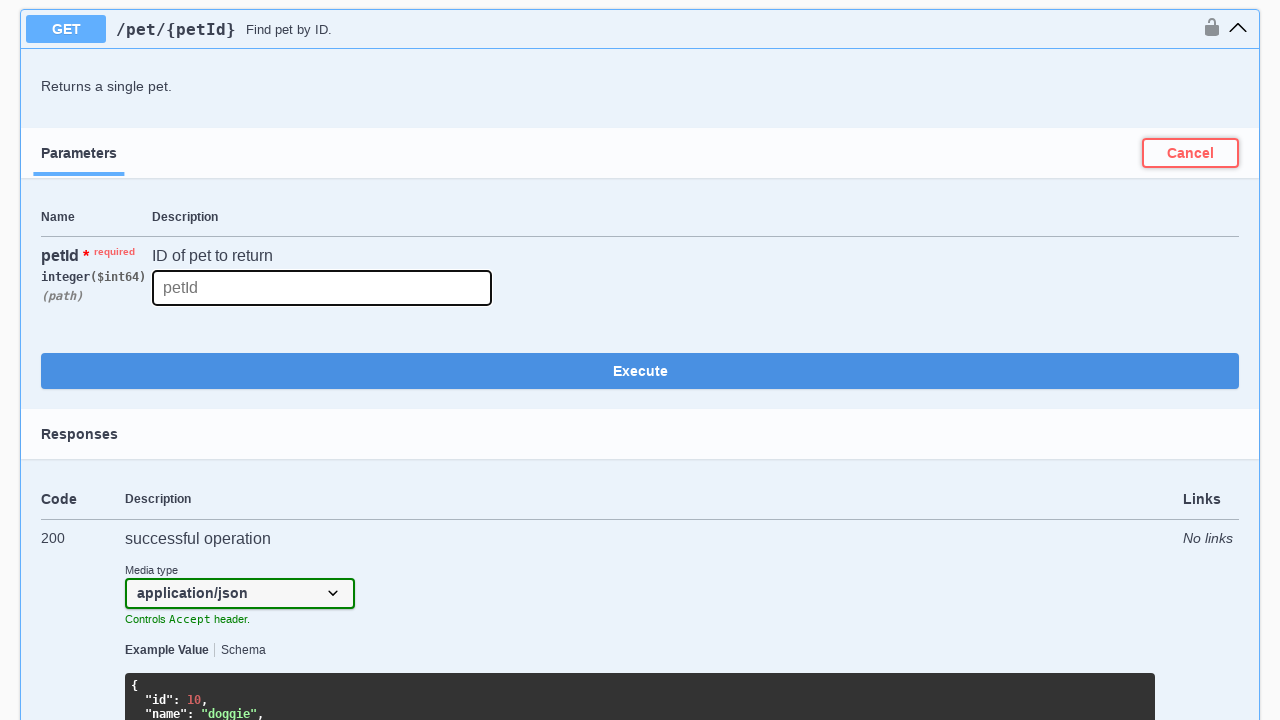

Entered pet ID '15' into the input field on //*[@id="operations-pet-getPetById"]/div[2]/div/div[2]/div[2]/div/table/tbody/tr
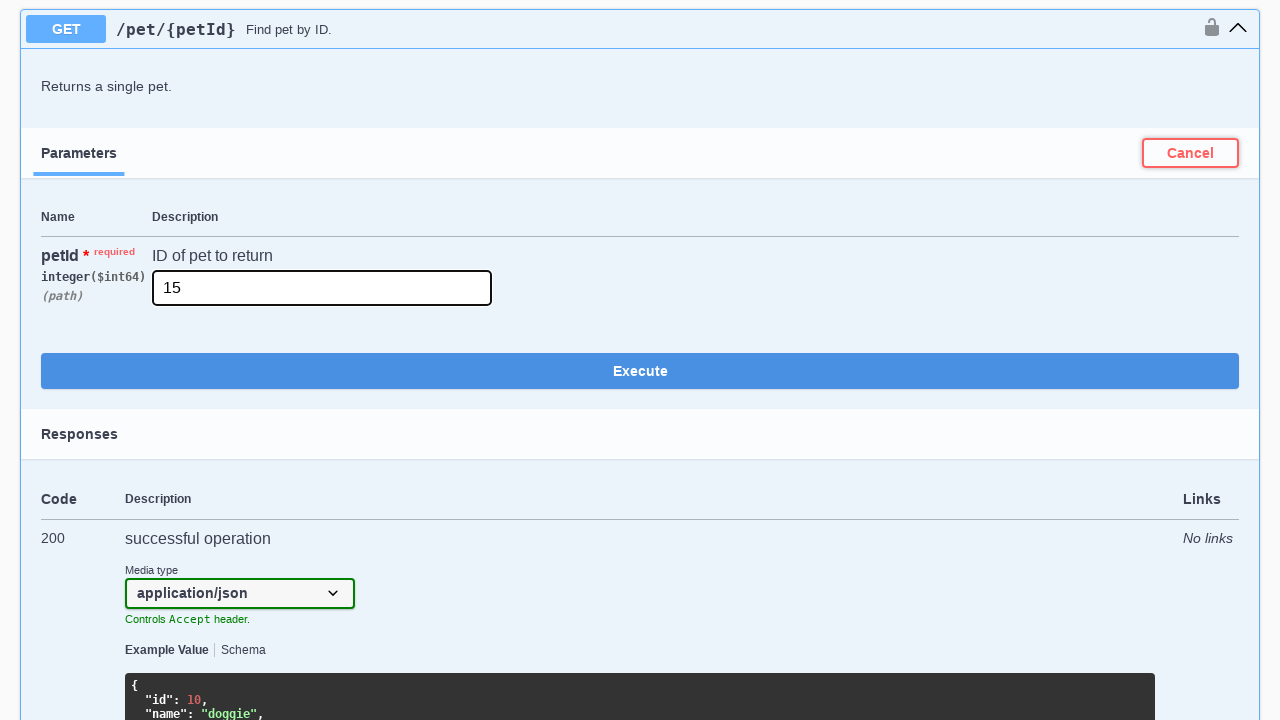

Clicked 'Execute' button to call the getPetById API at (640, 371) on //*[@id="operations-pet-getPetById"]/div[2]/div/div[3]/button
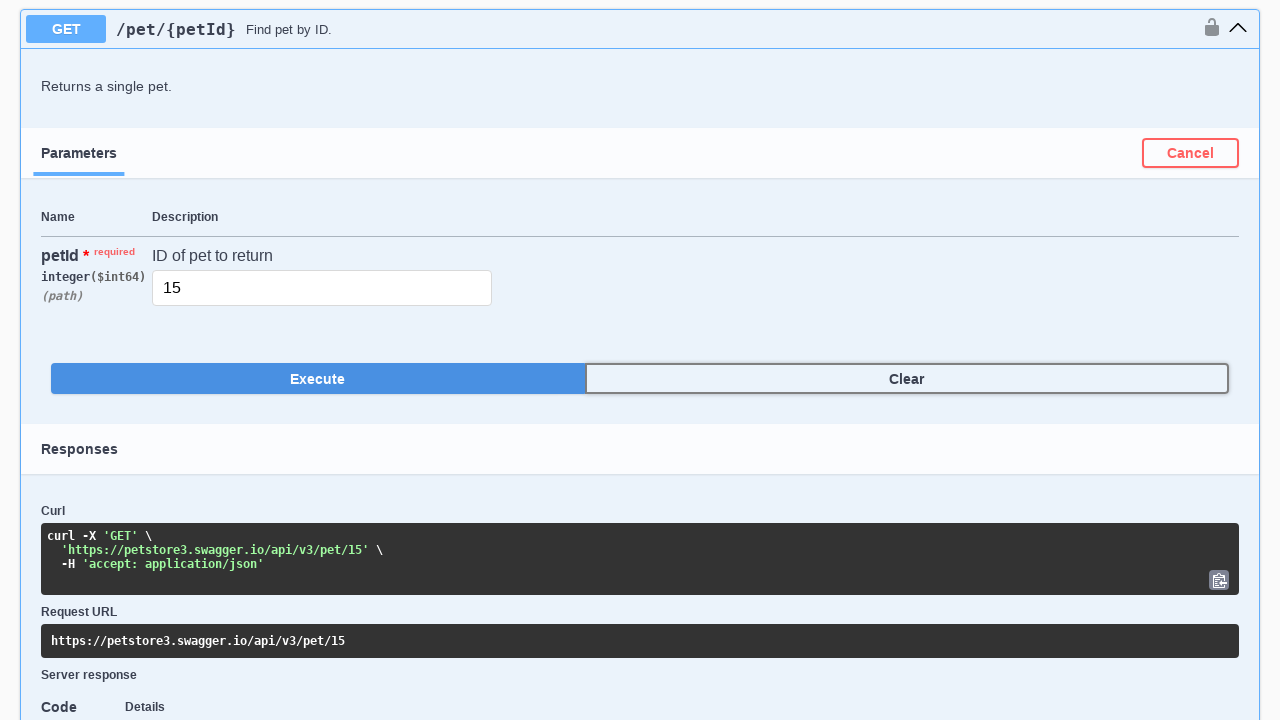

API response loaded and pet details are visible
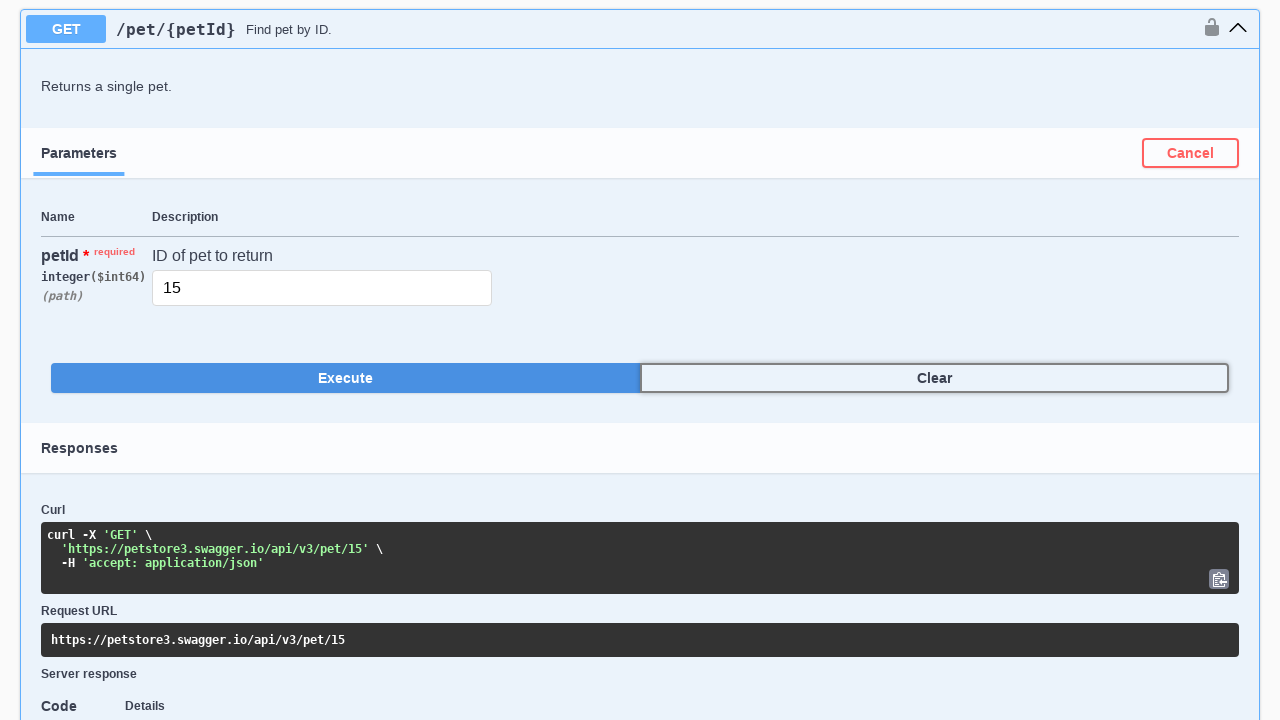

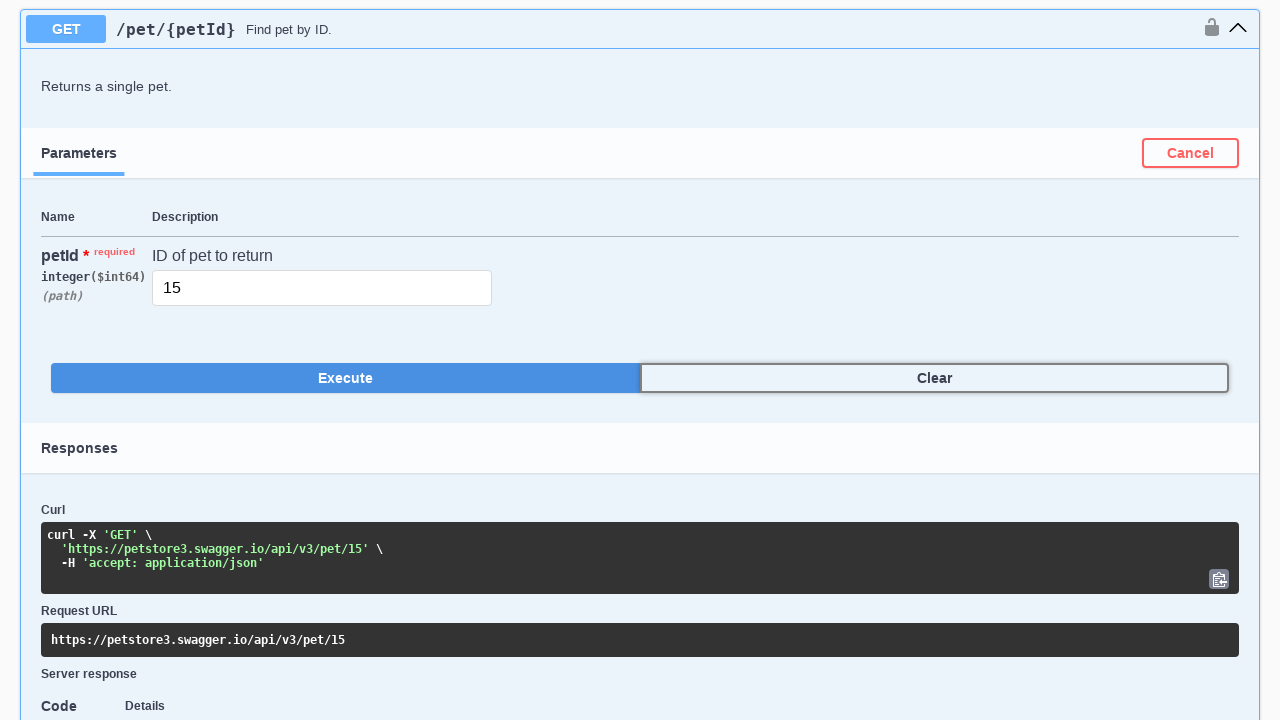